Fills in first name and last name fields on a registration form

Starting URL: http://demo.automationtesting.in/Register.html

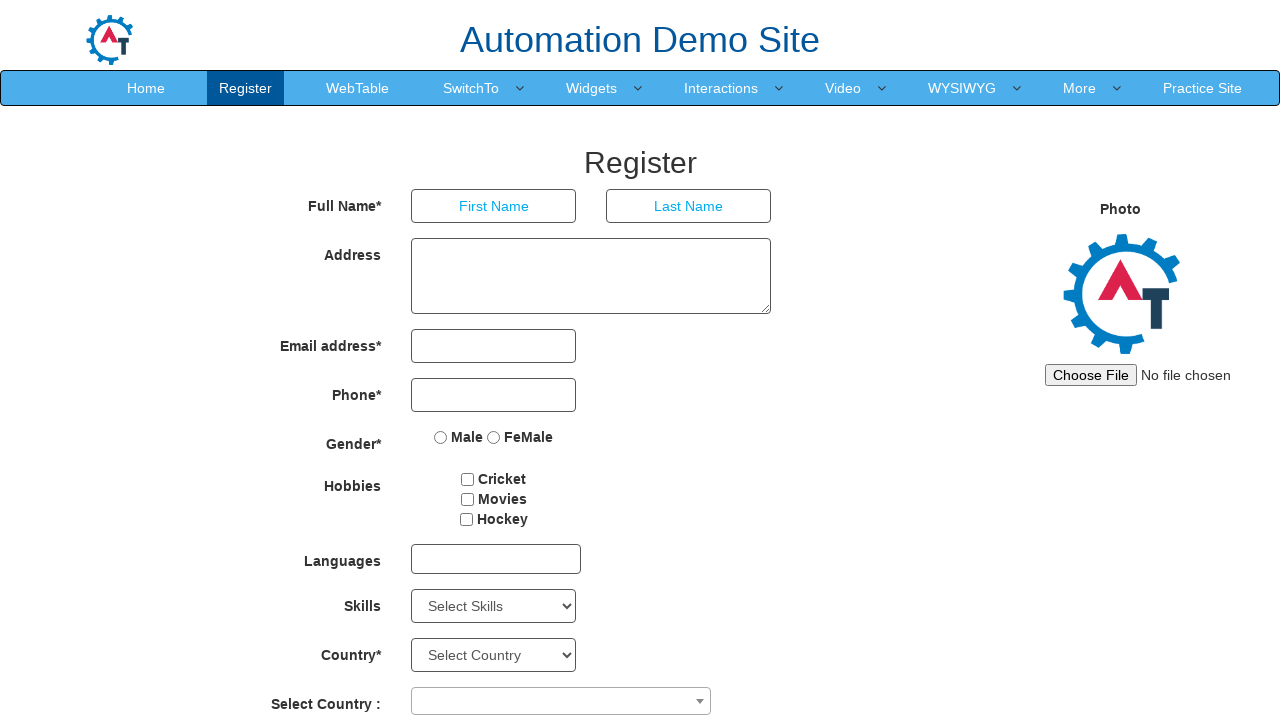

Filled first name field with 'FirstName' on //input[@type='text']
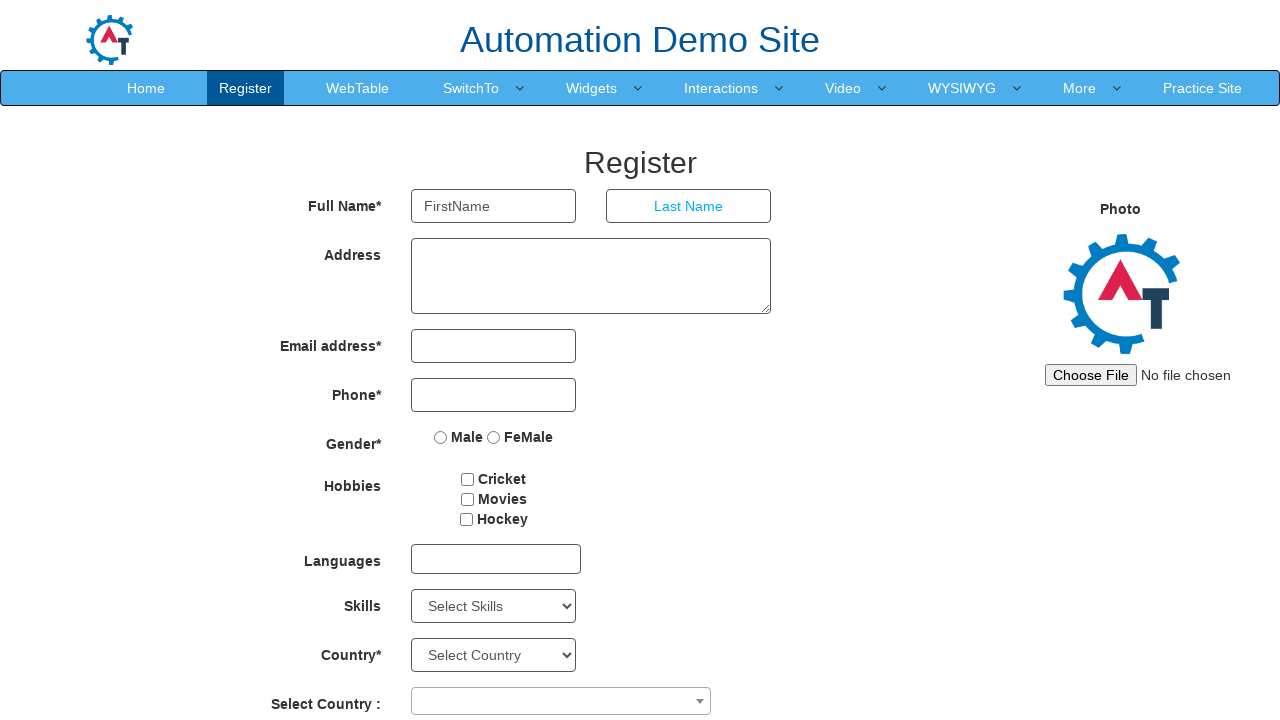

Filled last name field with 'LastName' on (//input[@type='text'])[2]
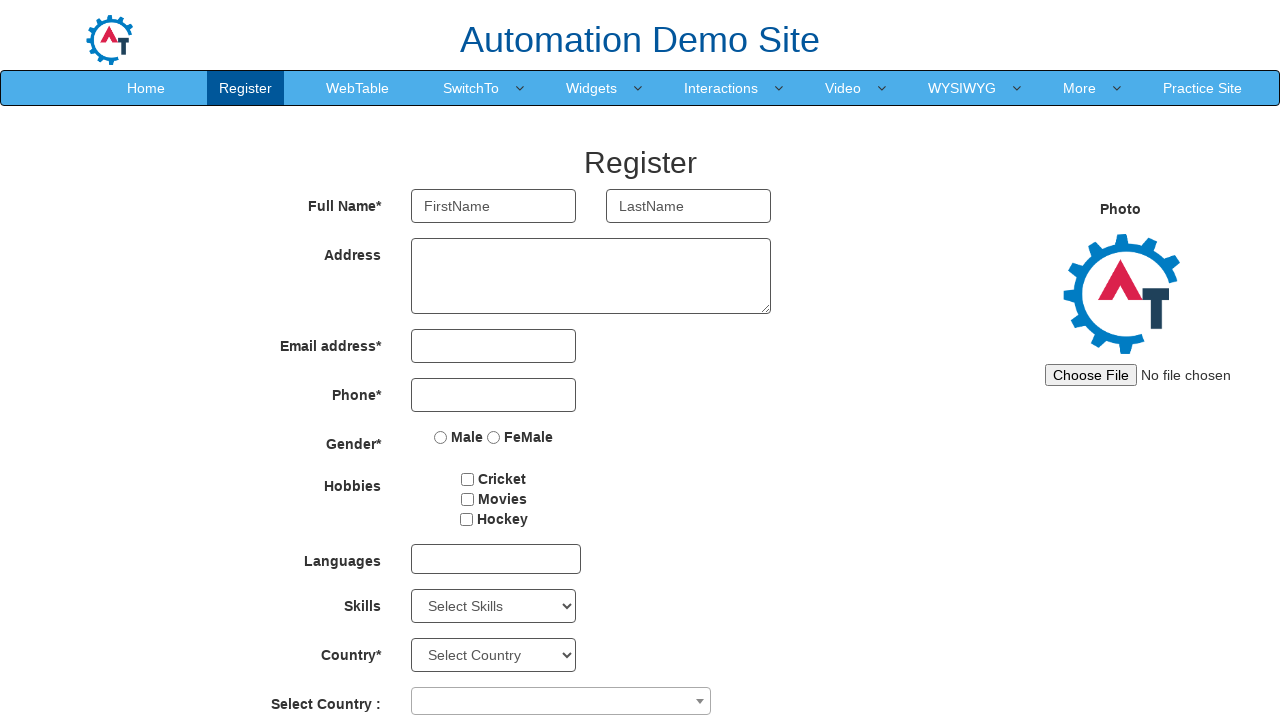

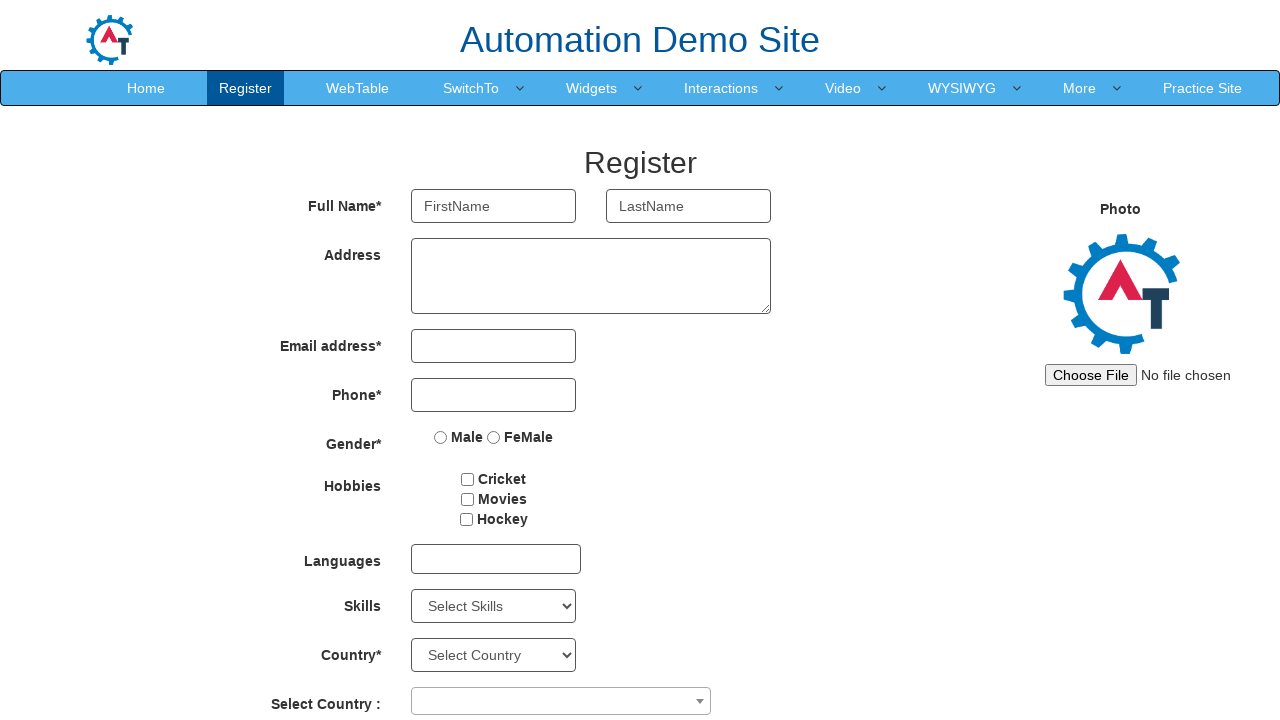